Navigates to a Spanish La Liga football statistics page and clicks on the "Top Players" tab to view top player statistics.

Starting URL: http://adamchoi.co.uk/leagues/spain-la-liga

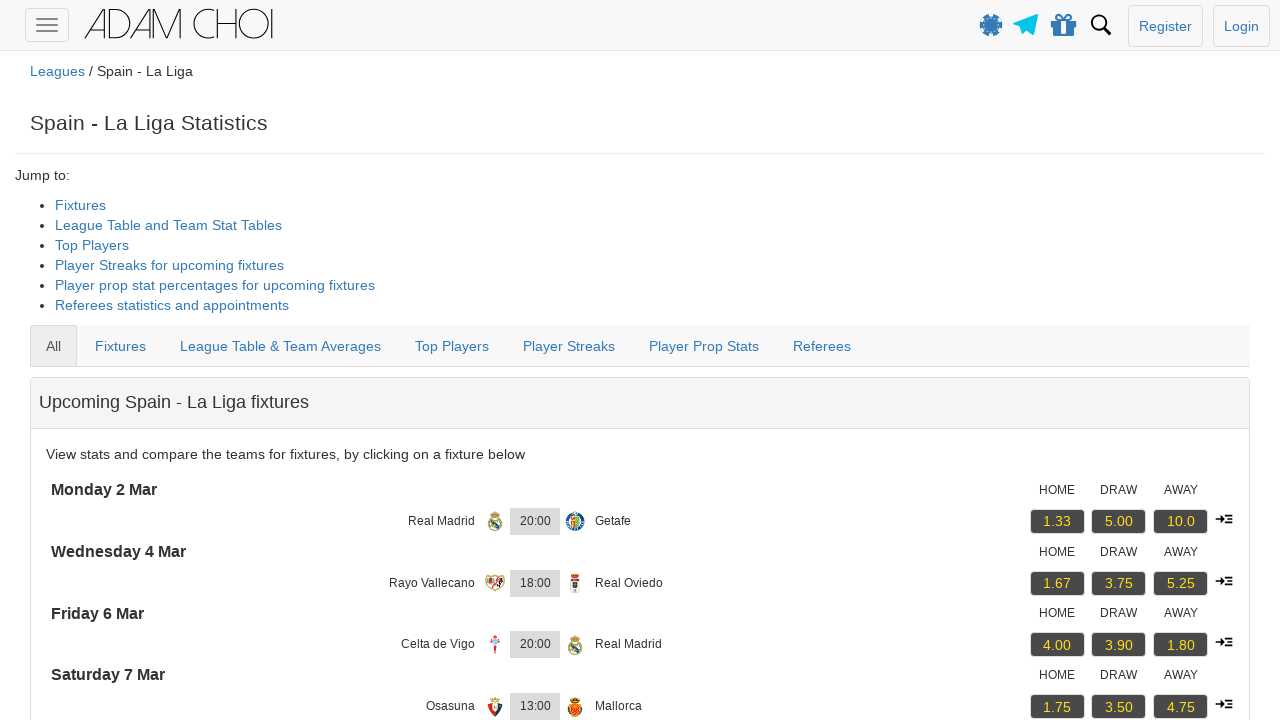

Navigated to Spanish La Liga football statistics page
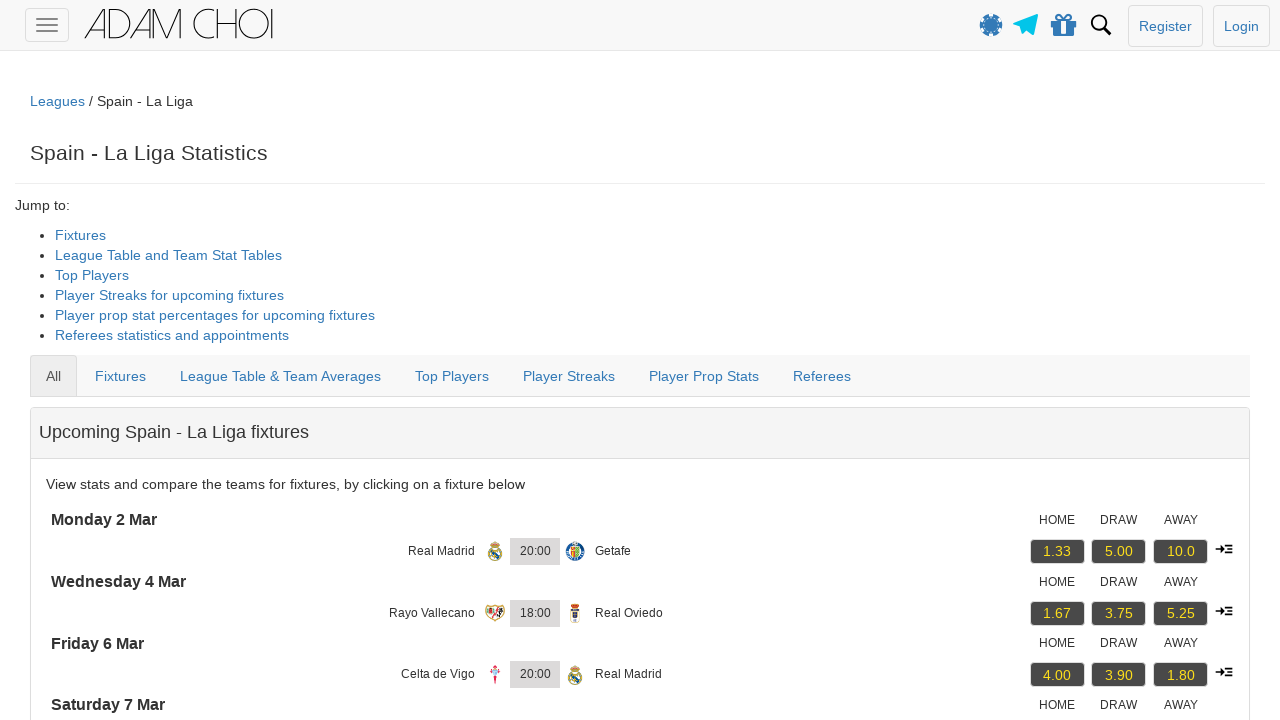

Clicked on the 'Top Players' tab at (452, 376) on a[data-ng-click="vm.setTabType('Top Players')"]
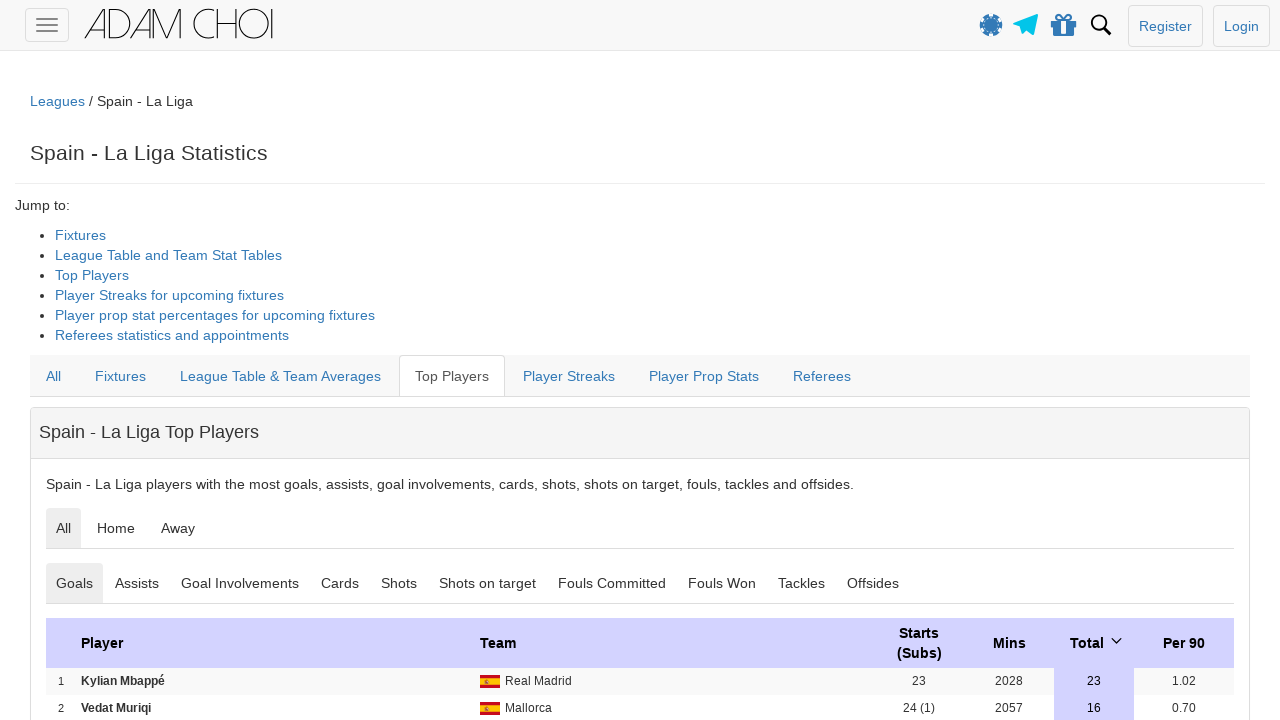

Waited for top players tab content to load
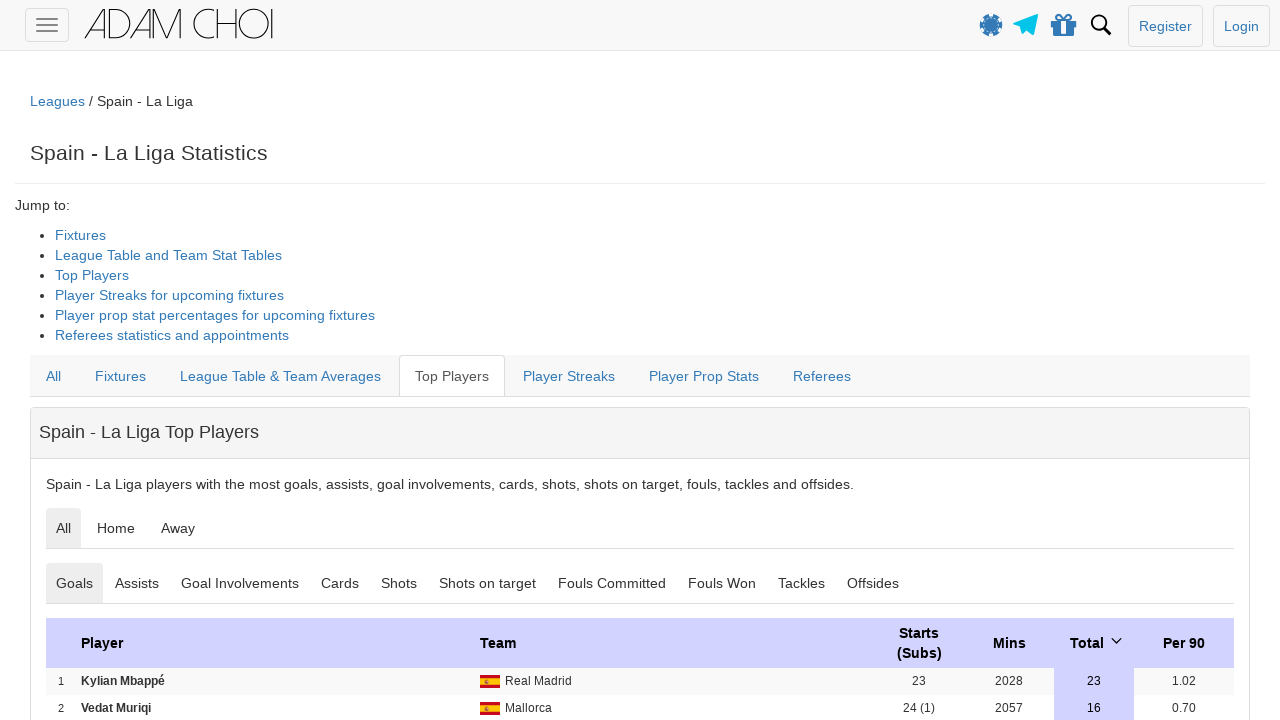

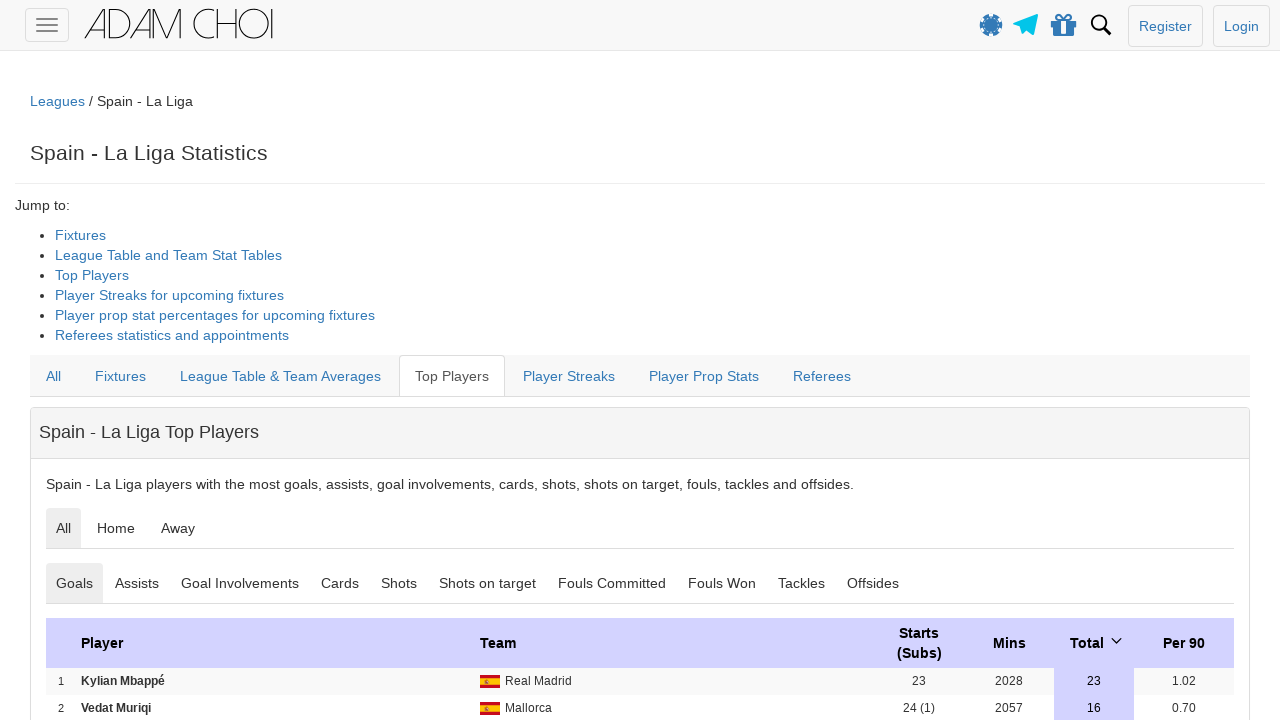